Tests alert handling on DemoQA by clicking buttons that trigger different types of JavaScript alerts and accepting them

Starting URL: https://demoqa.com/alerts

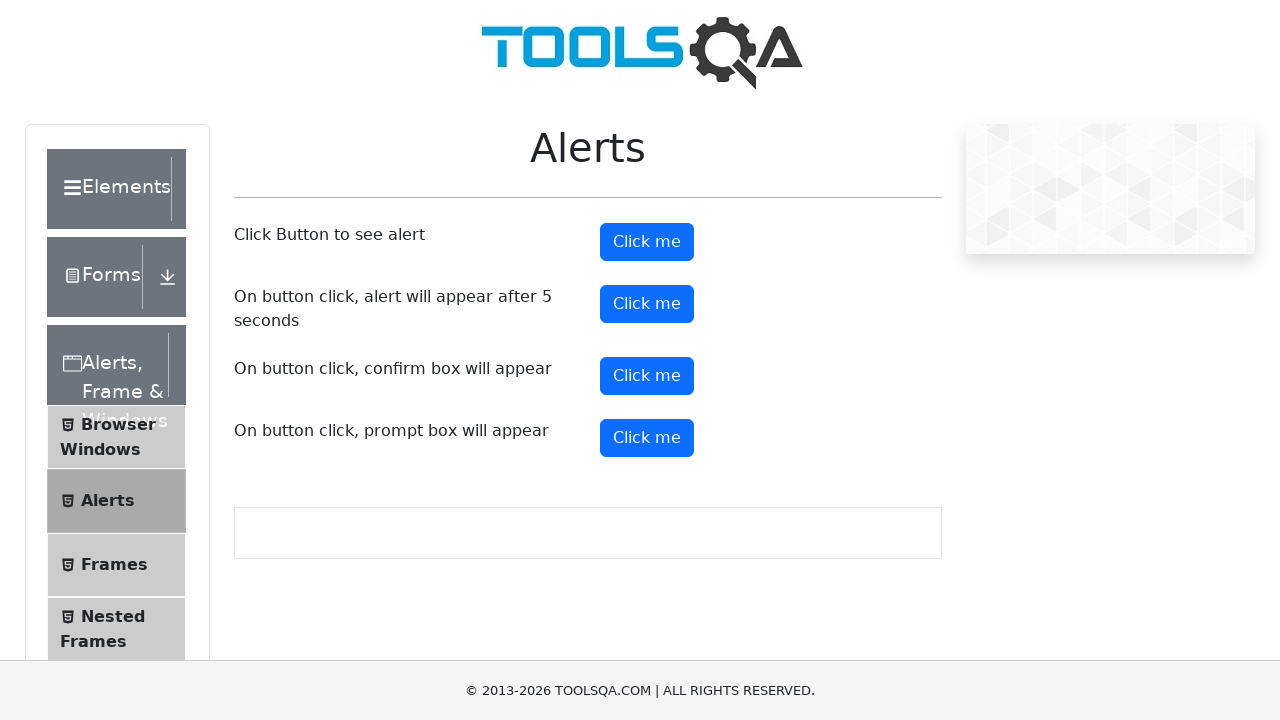

Set up alert handler to automatically accept all dialogs
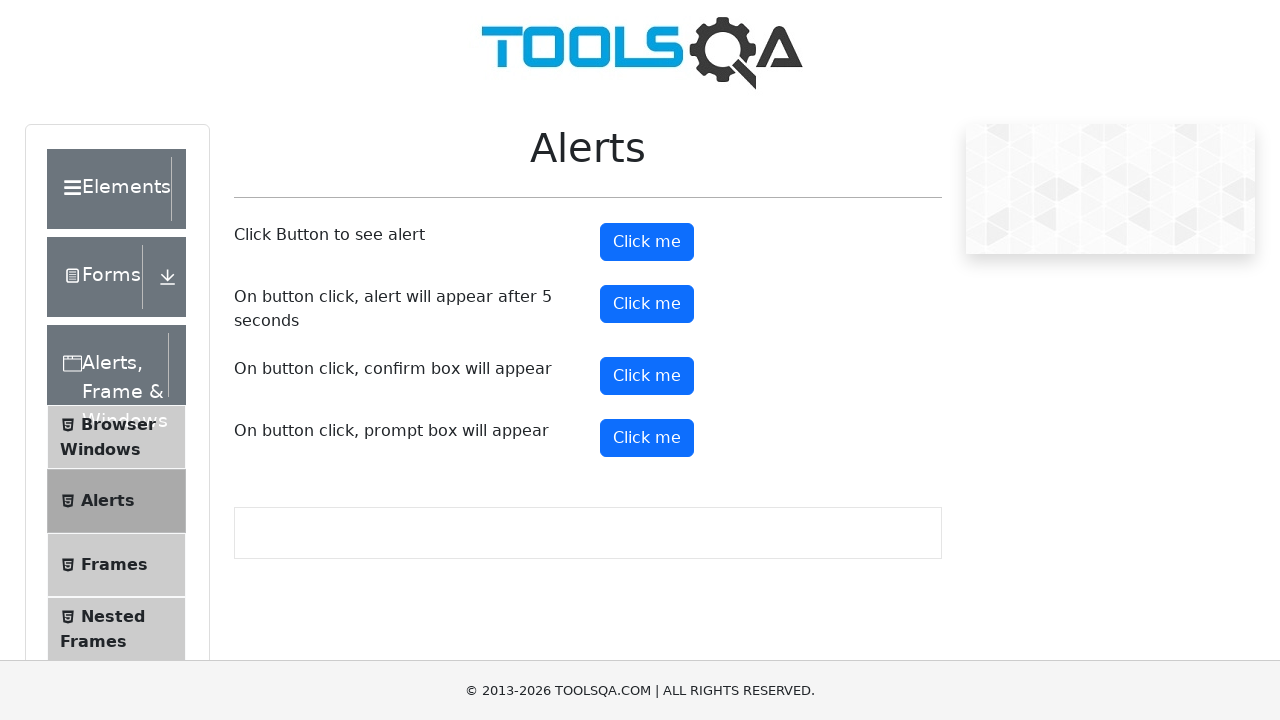

Clicked button to trigger immediate alert at (647, 242) on #alertButton
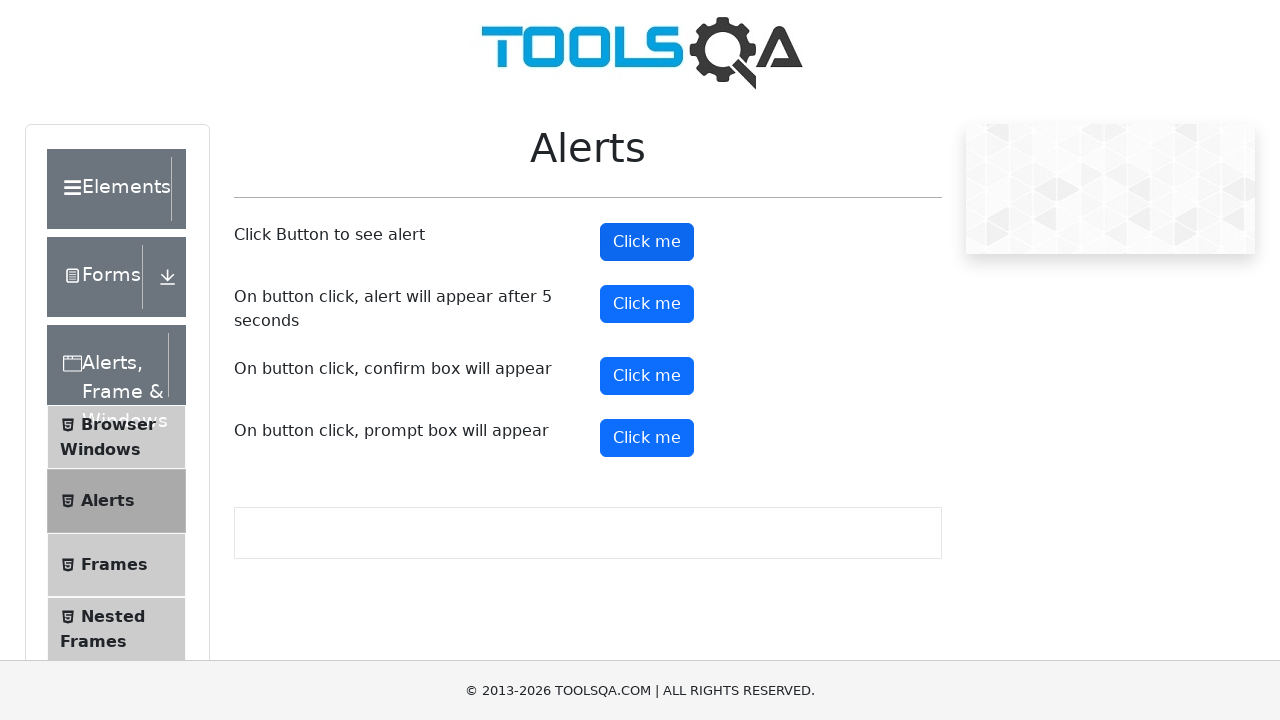

Clicked button to trigger timed alert at (647, 304) on #timerAlertButton
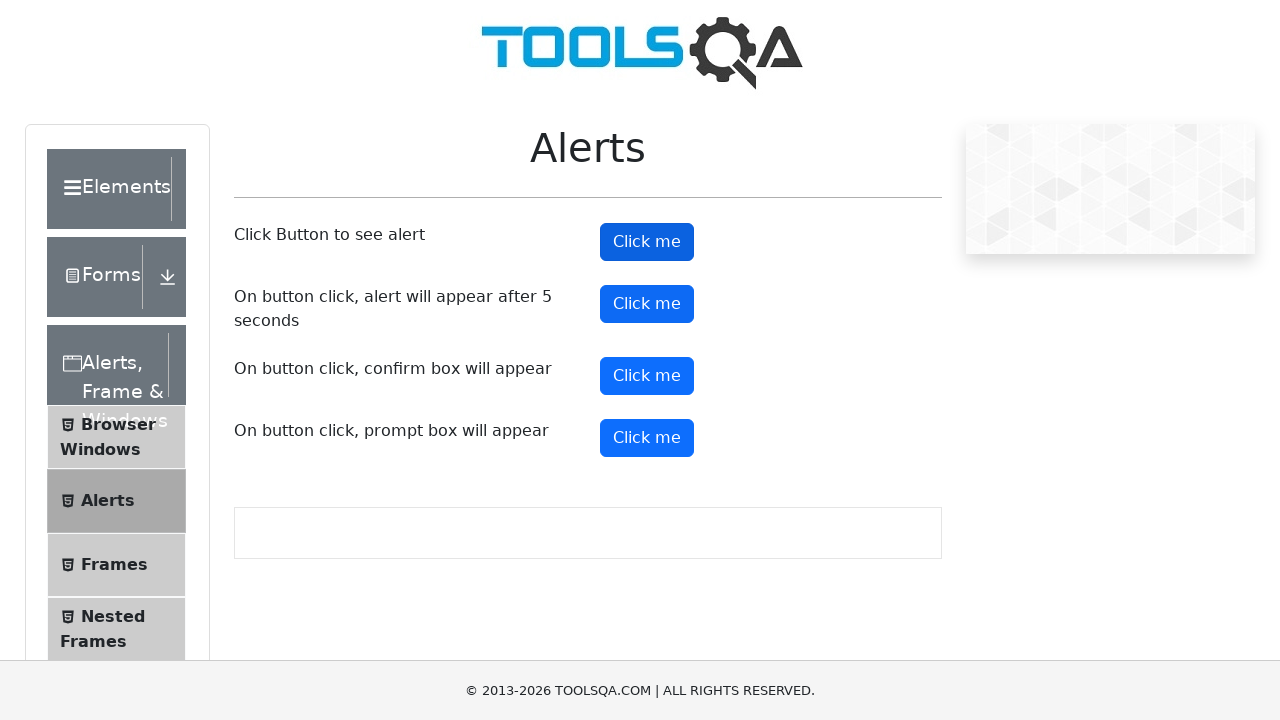

Waited 6 seconds for timed alert to appear and be handled
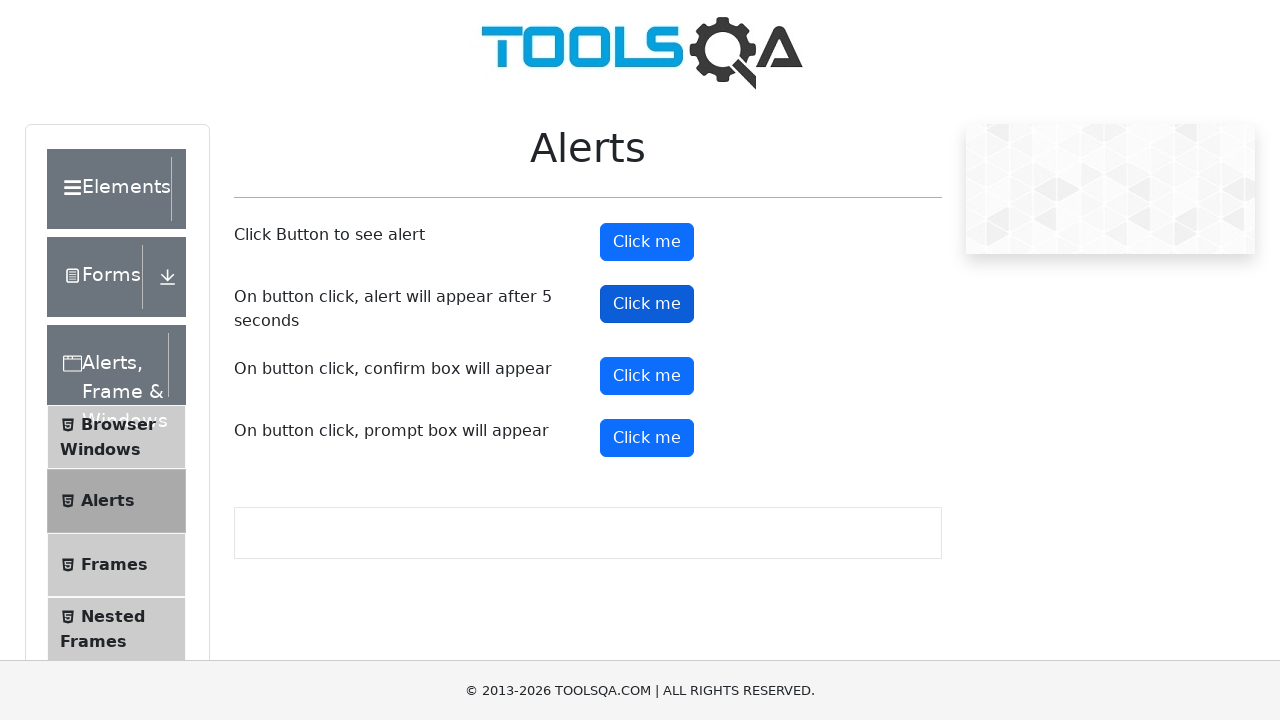

Clicked confirm button at (647, 376) on #confirmButton
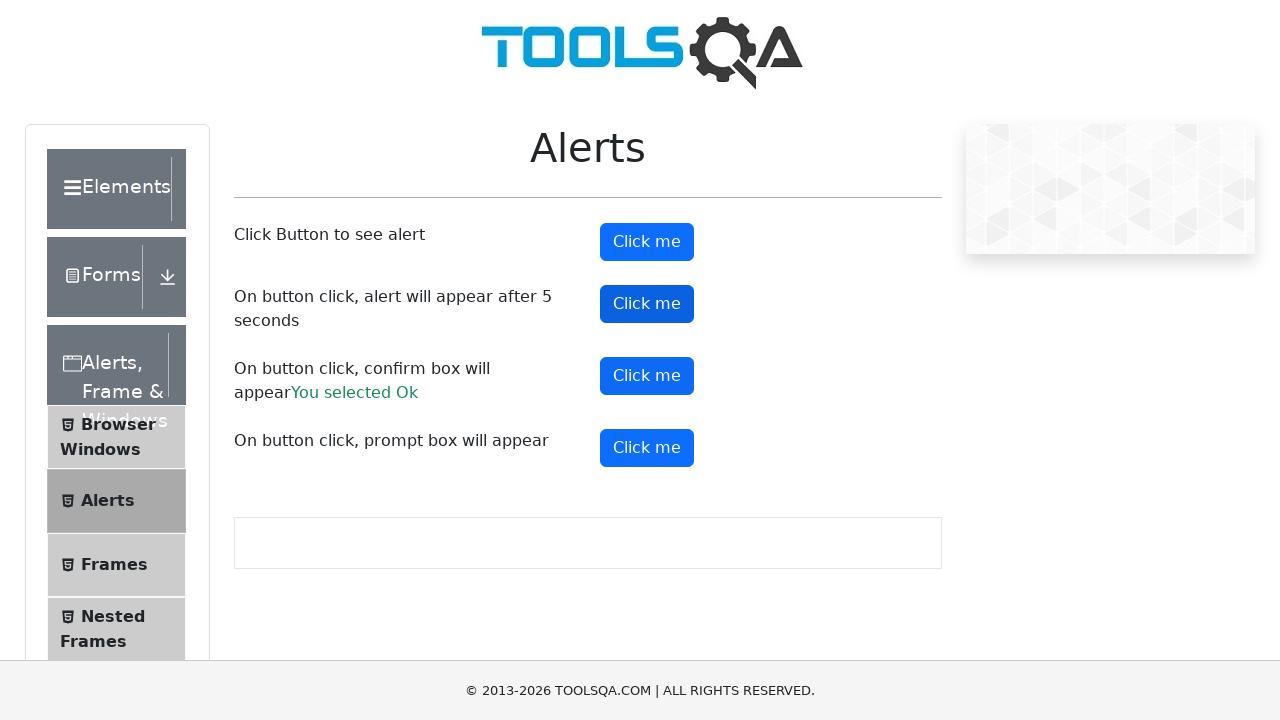

Confirmed that confirm result message appeared
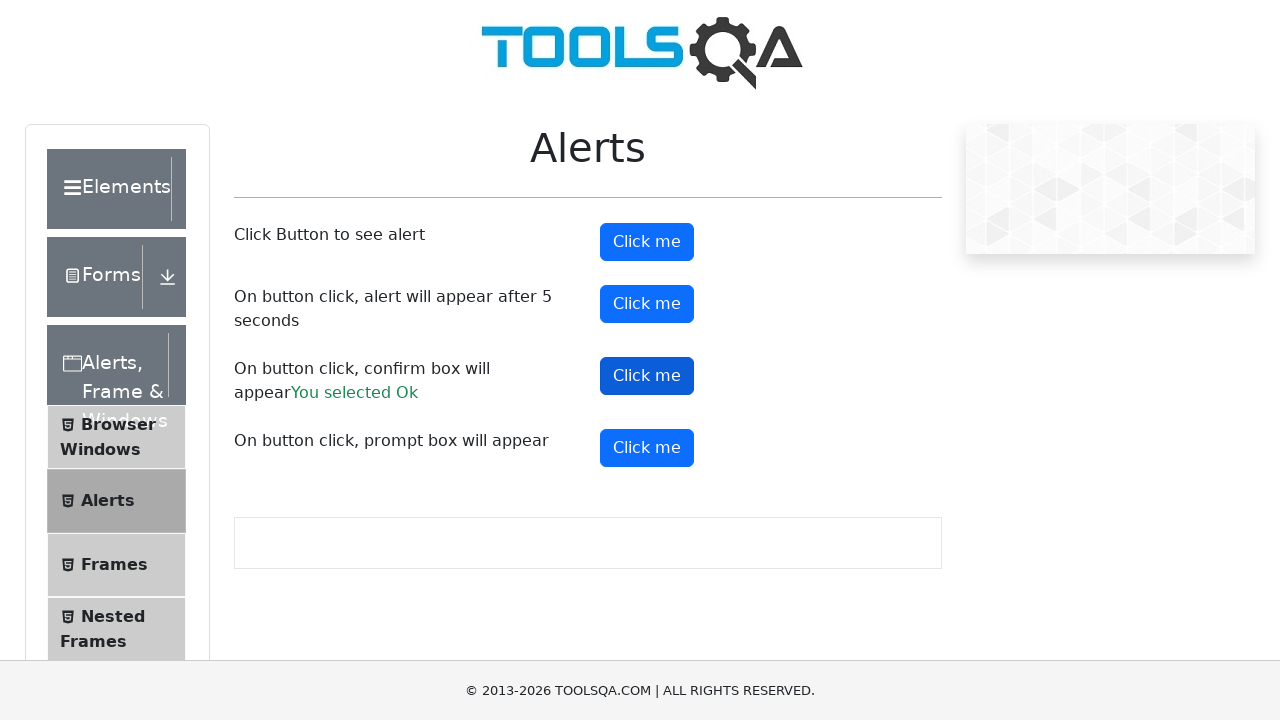

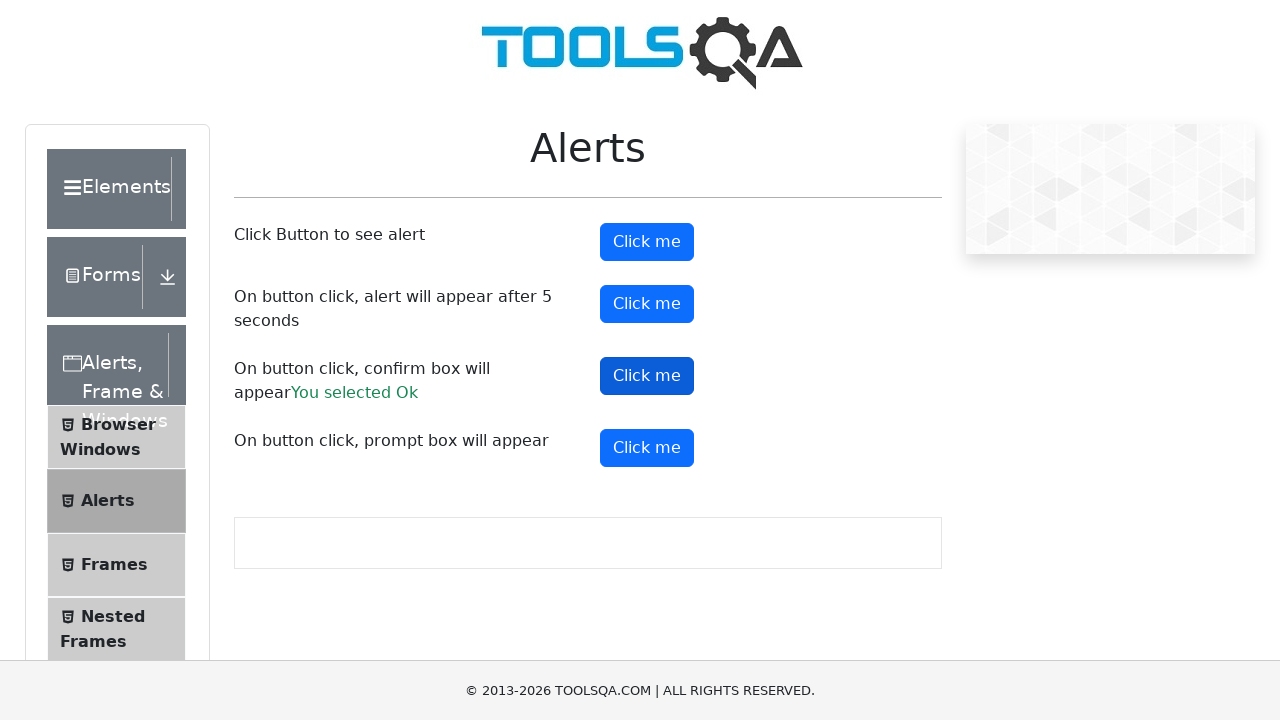